Tests that the zip code field rejects Cyrillic letters and displays an error message

Starting URL: https://www.sharelane.com/cgi-bin/register.py

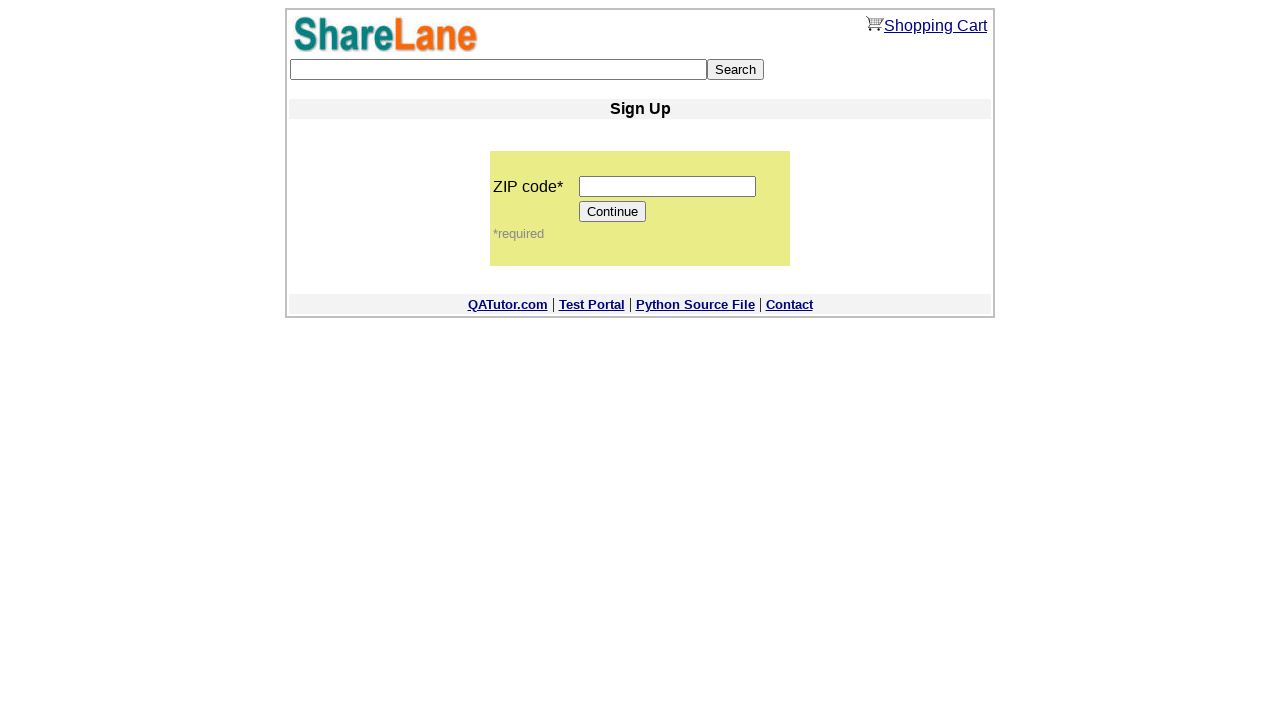

Filled zip code field with 5 Cyrillic letters (абвгд) on input[name='zip_code']
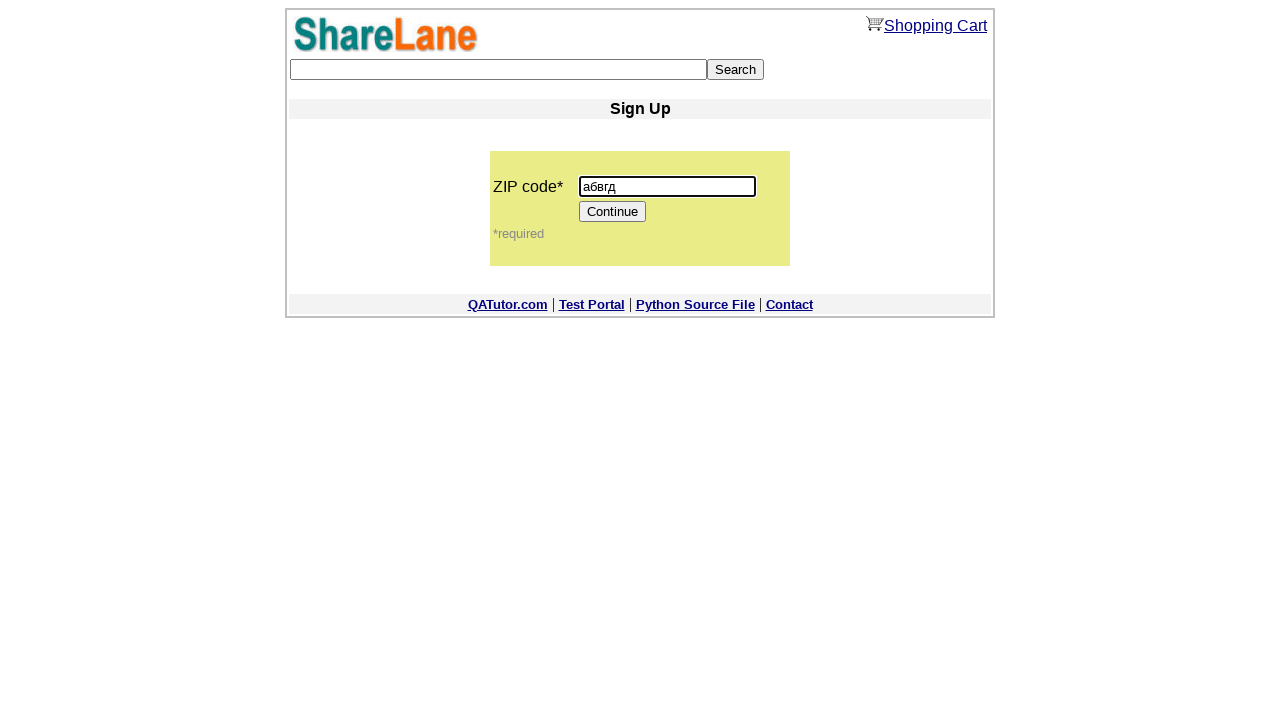

Clicked Continue button at (613, 212) on input[value='Continue']
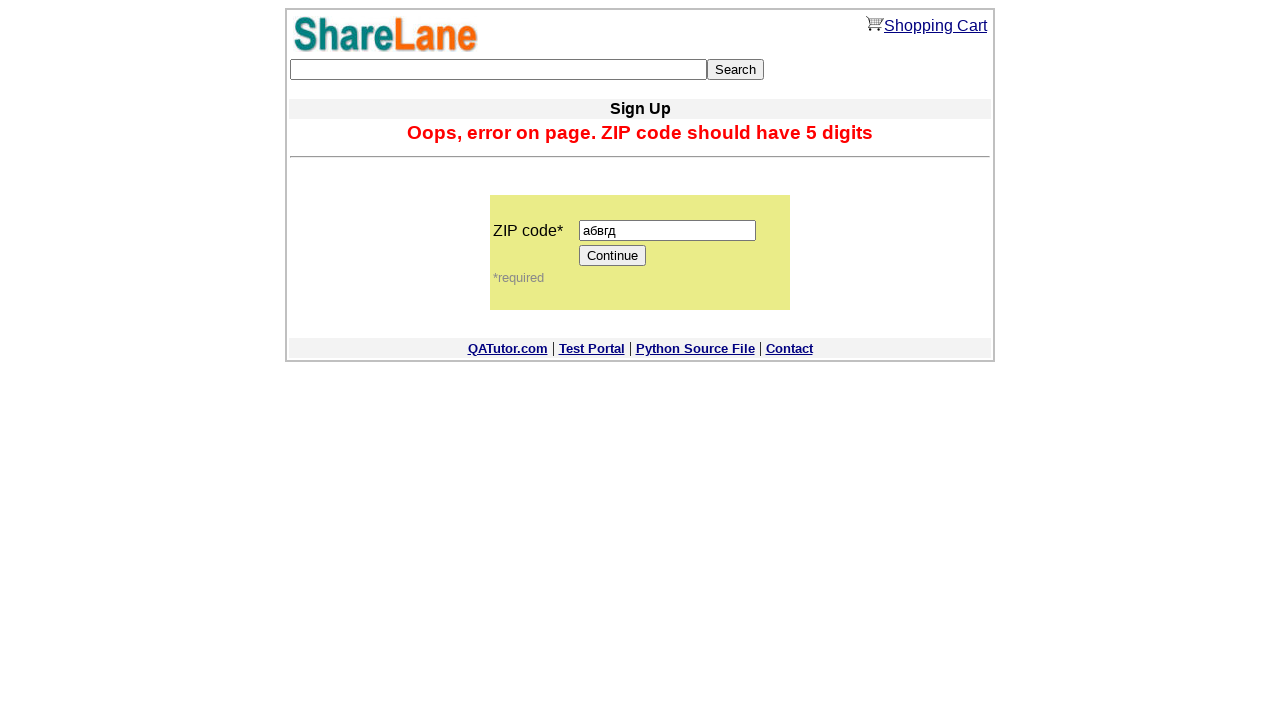

Error message displayed for invalid Cyrillic zip code
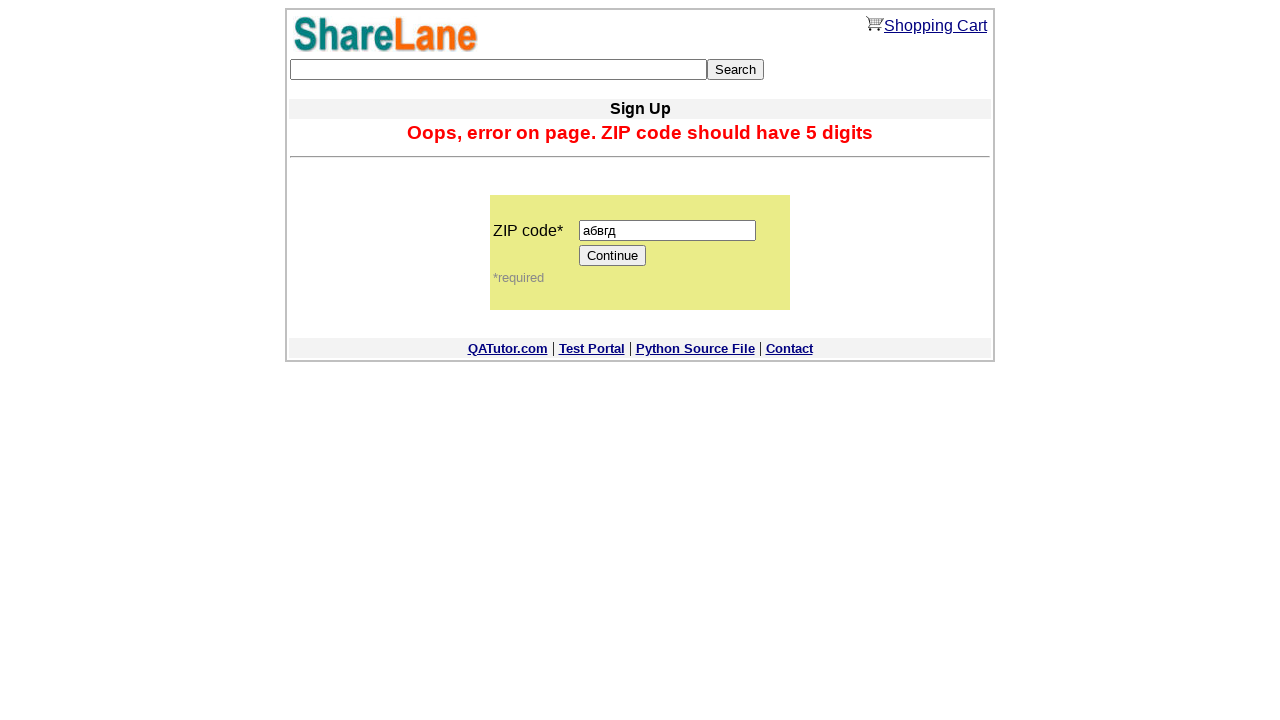

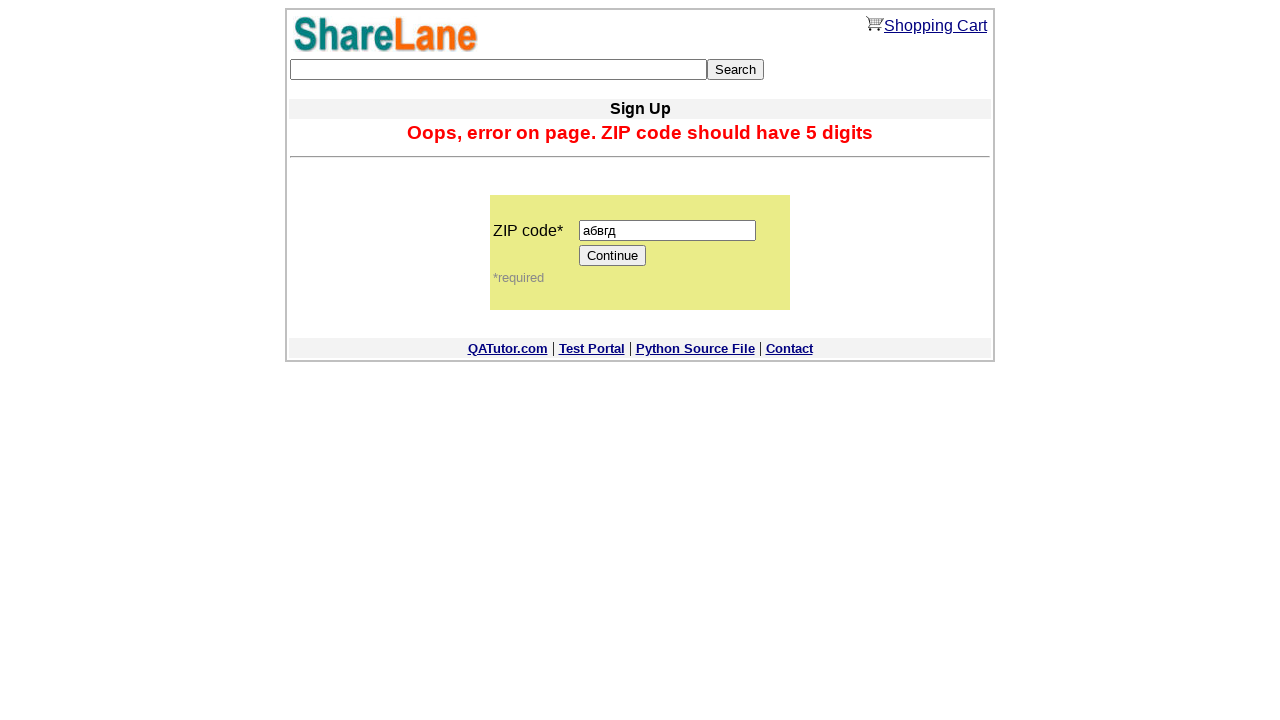